Tests popup window handling by clicking a link that opens a popup window and then capturing the window handles to demonstrate multi-window management.

Starting URL: http://omayo.blogspot.com/

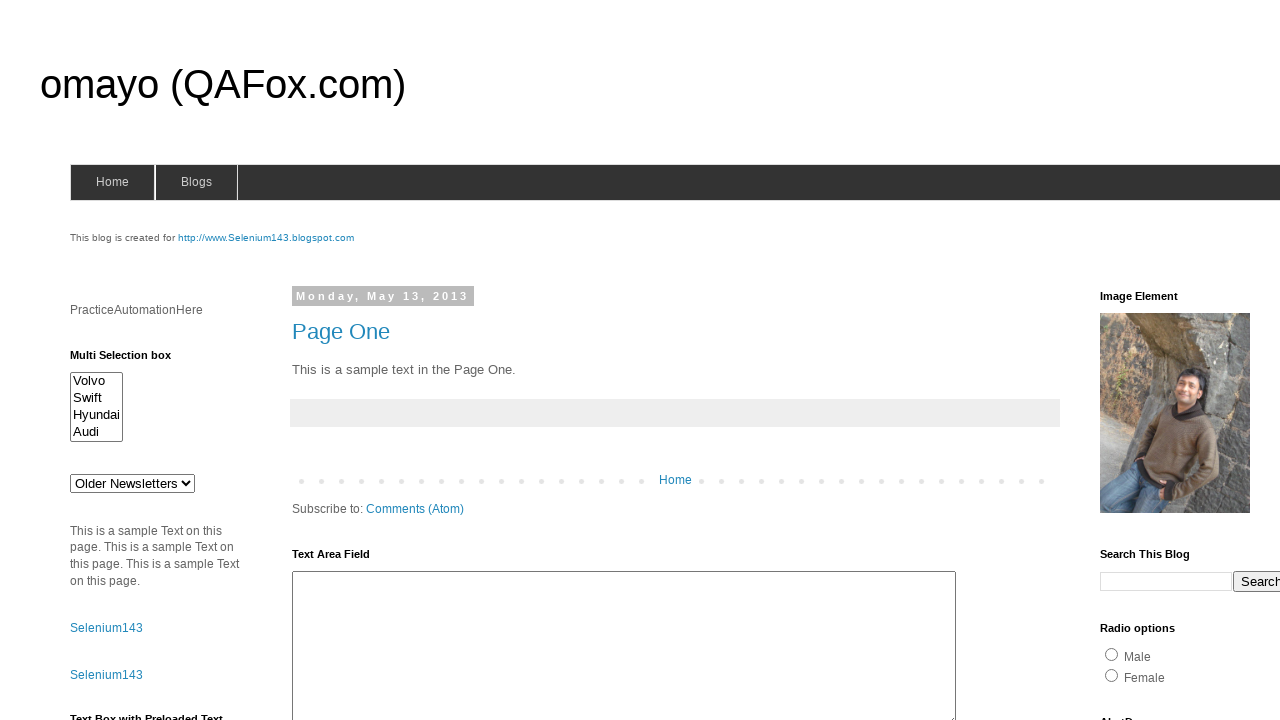

Clicked link to open popup window at (132, 360) on xpath=//a[text()='Open a popup window']
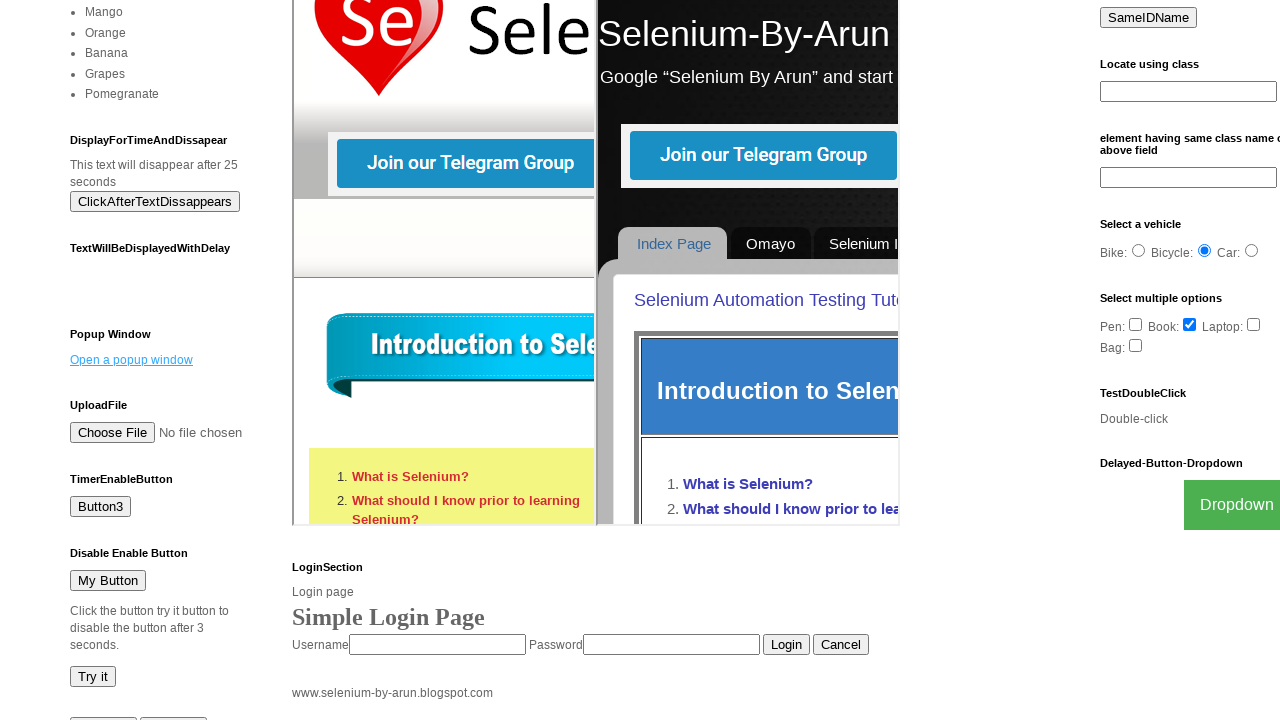

Waited for popup window to open
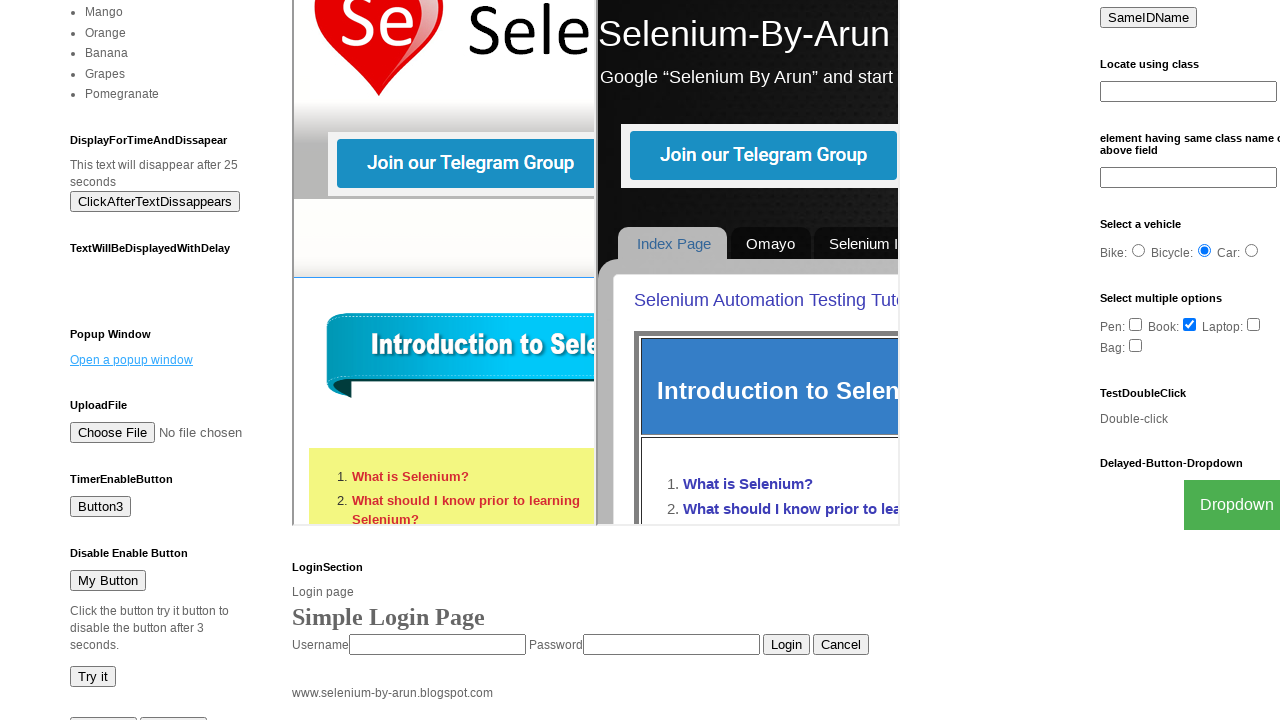

Retrieved all open pages/windows from context
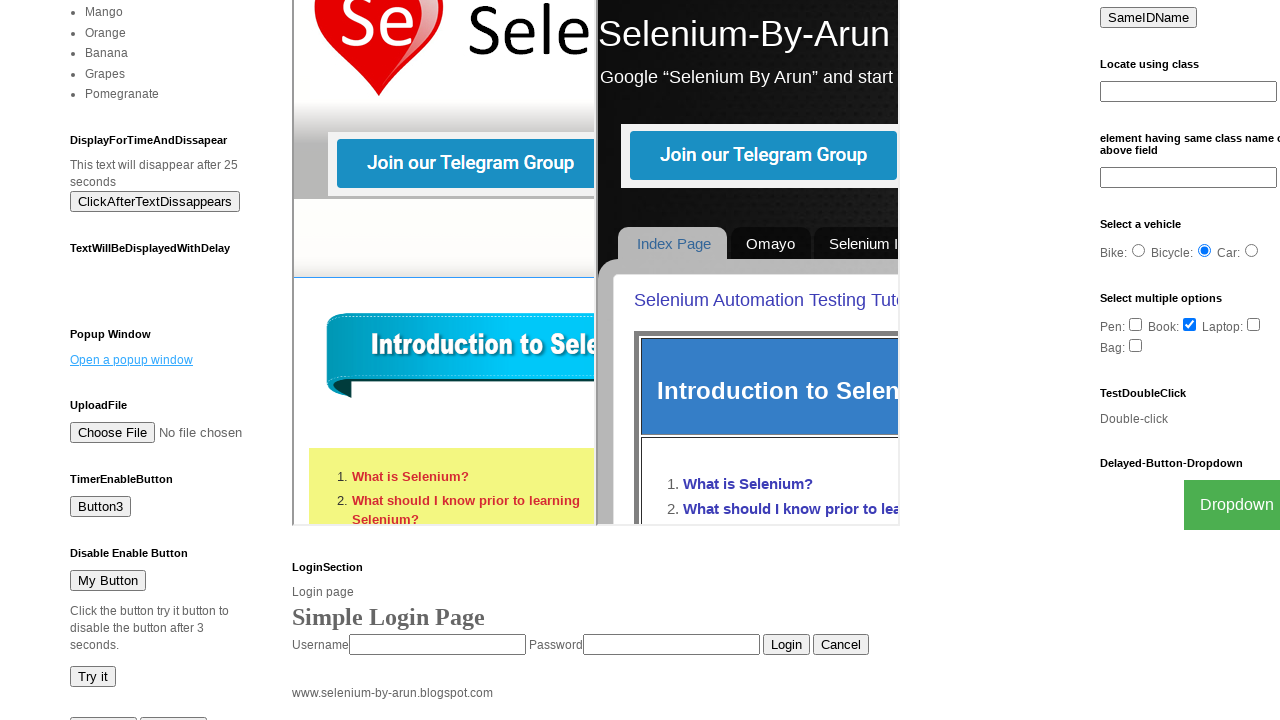

Logged window count: 2 windows open
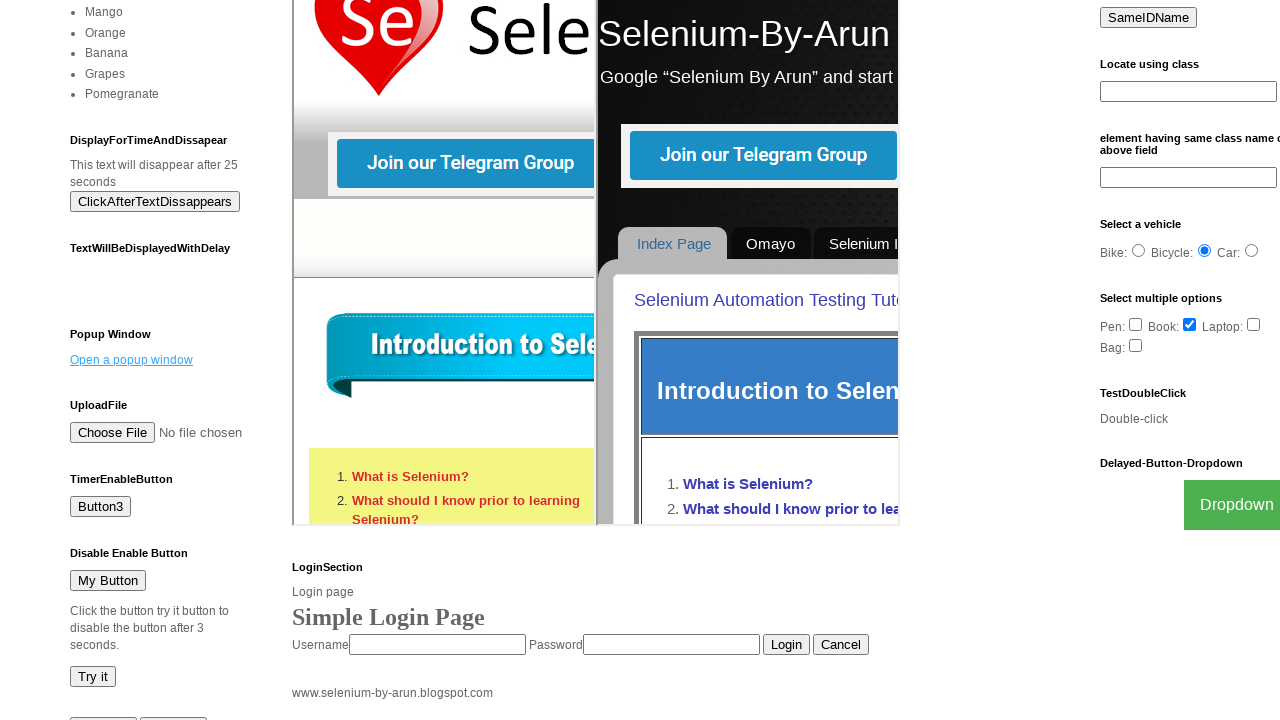

Logged window 0 URL: http://omayo.blogspot.com/
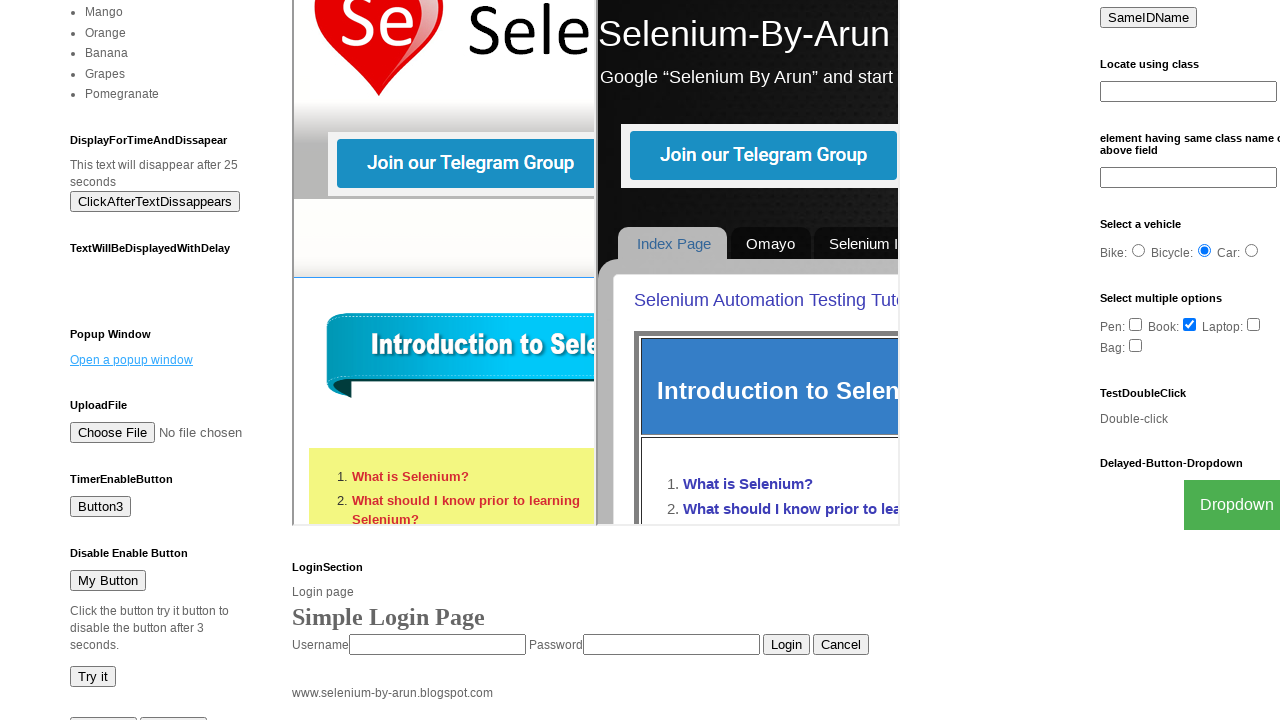

Logged window 1 URL: https://the-internet.herokuapp.com/windows/new
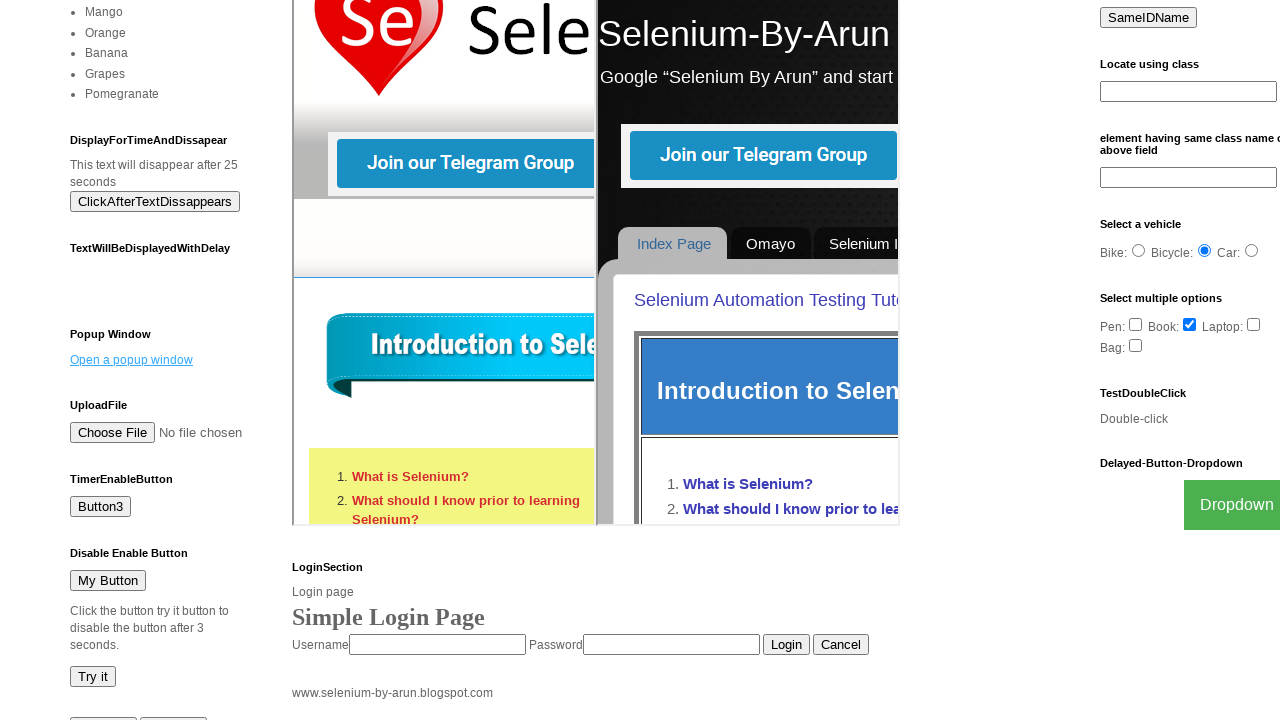

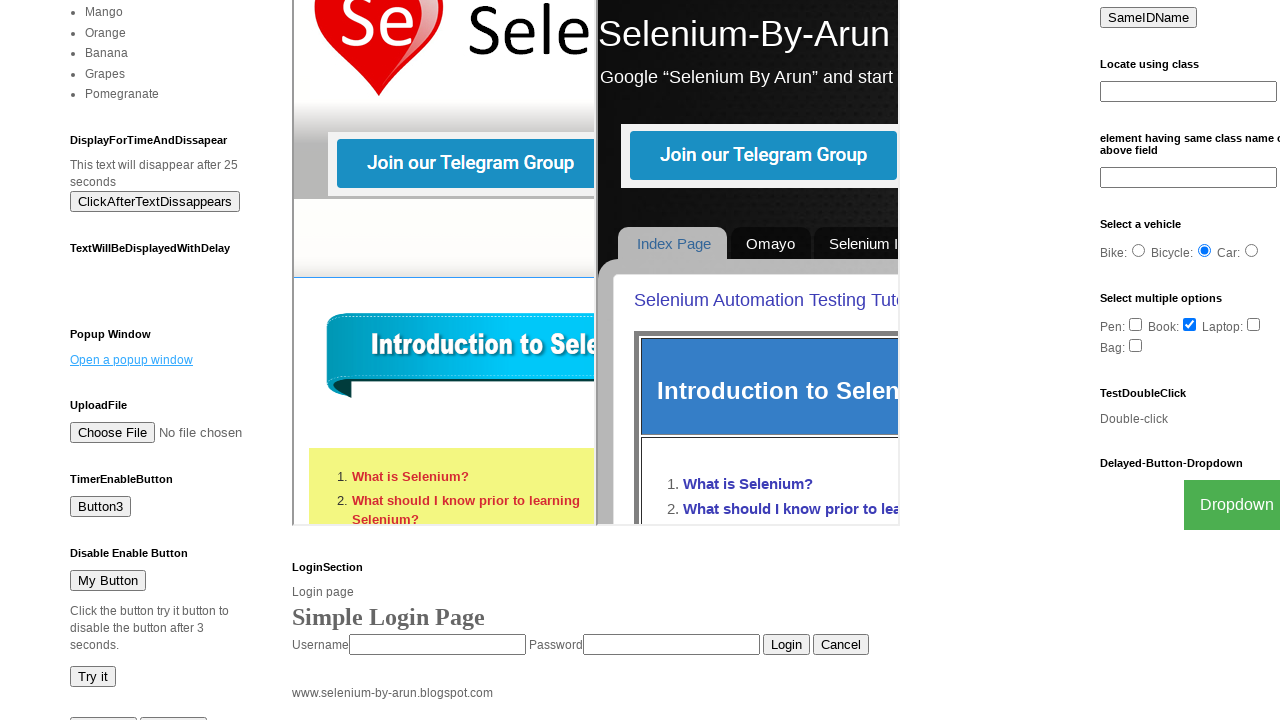